Tests navigation on v2ex.com by clicking on a secondary tab, then navigating through pagination by clicking on page 5, and verifying elements are present on the page.

Starting URL: https://www.v2ex.com/

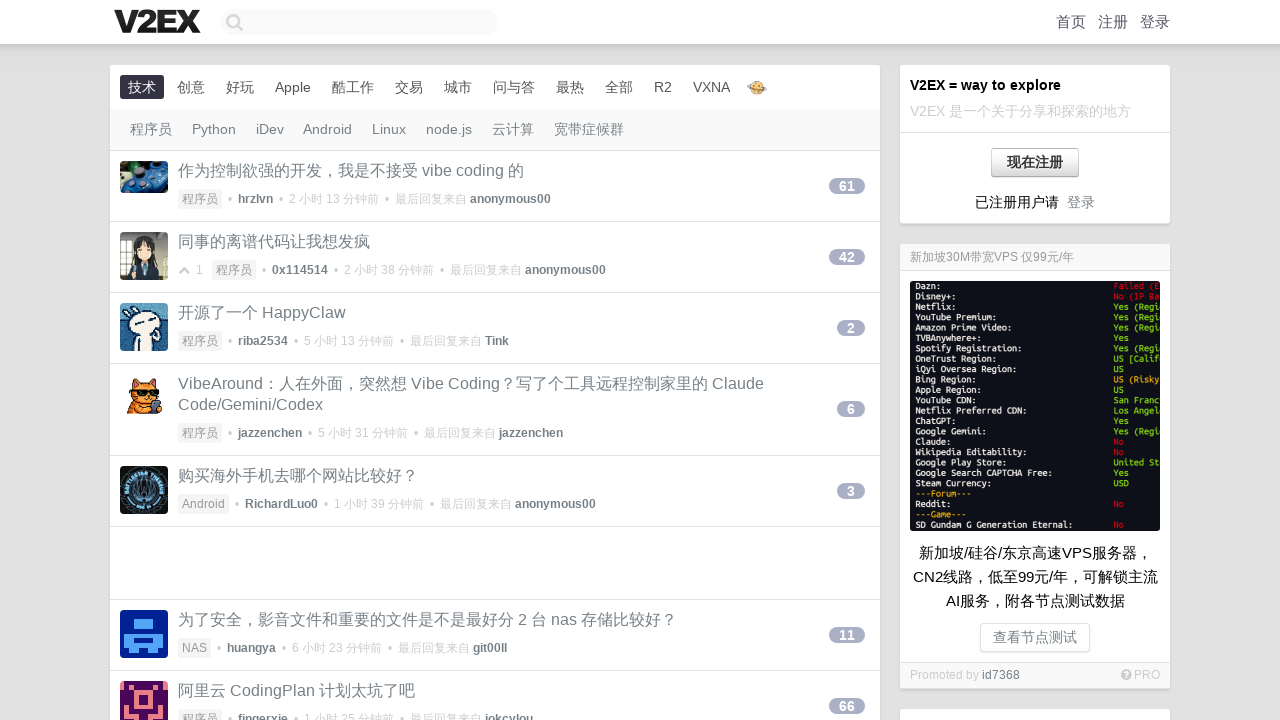

Clicked on first link in SecondaryTabs at (151, 129) on xpath=//*[@id='SecondaryTabs']/a[1]
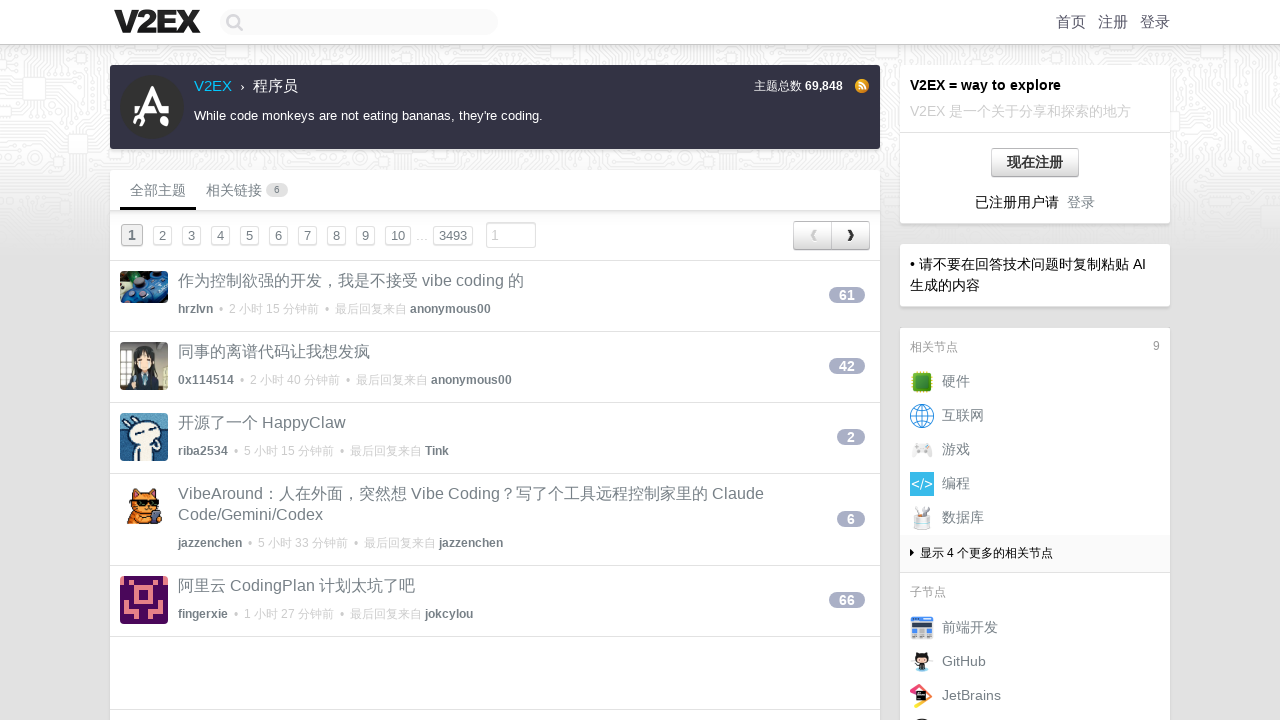

Pagination elements loaded
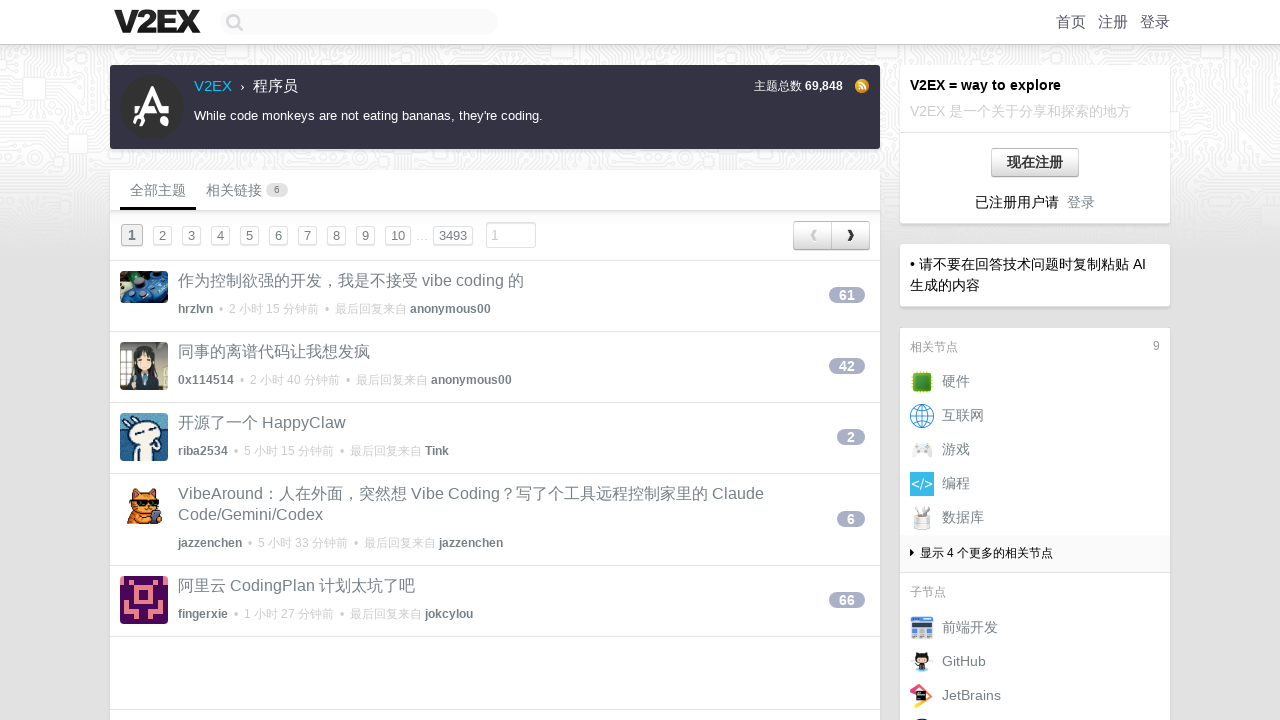

Retrieved all pagination elements
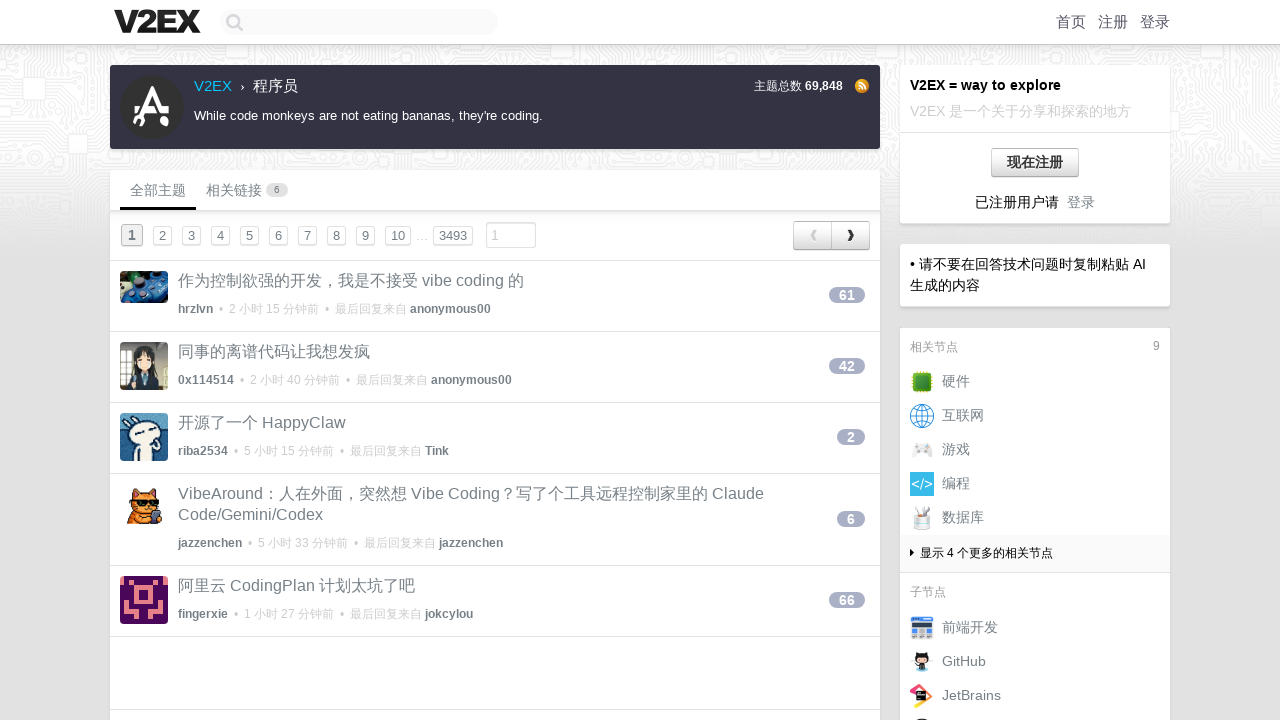

Clicked on page 5 in pagination at (250, 236) on .page_normal >> nth=3
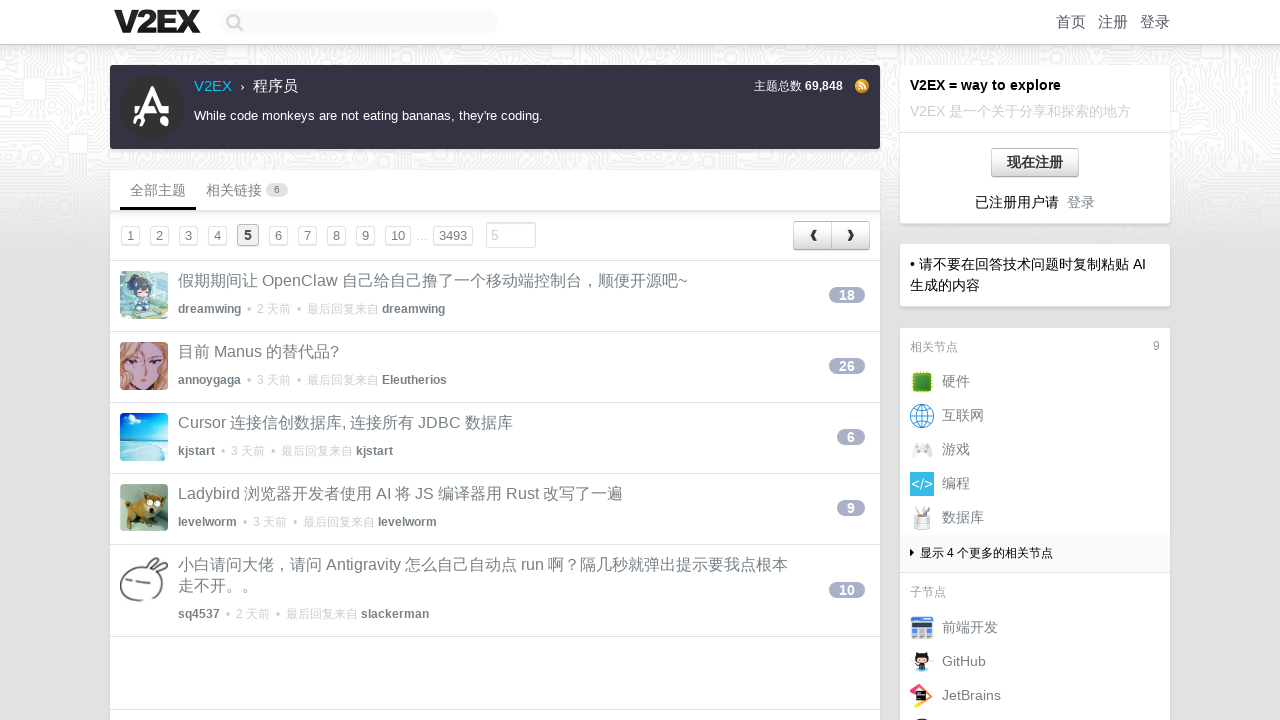

Page 5 loaded and count_livid elements verified
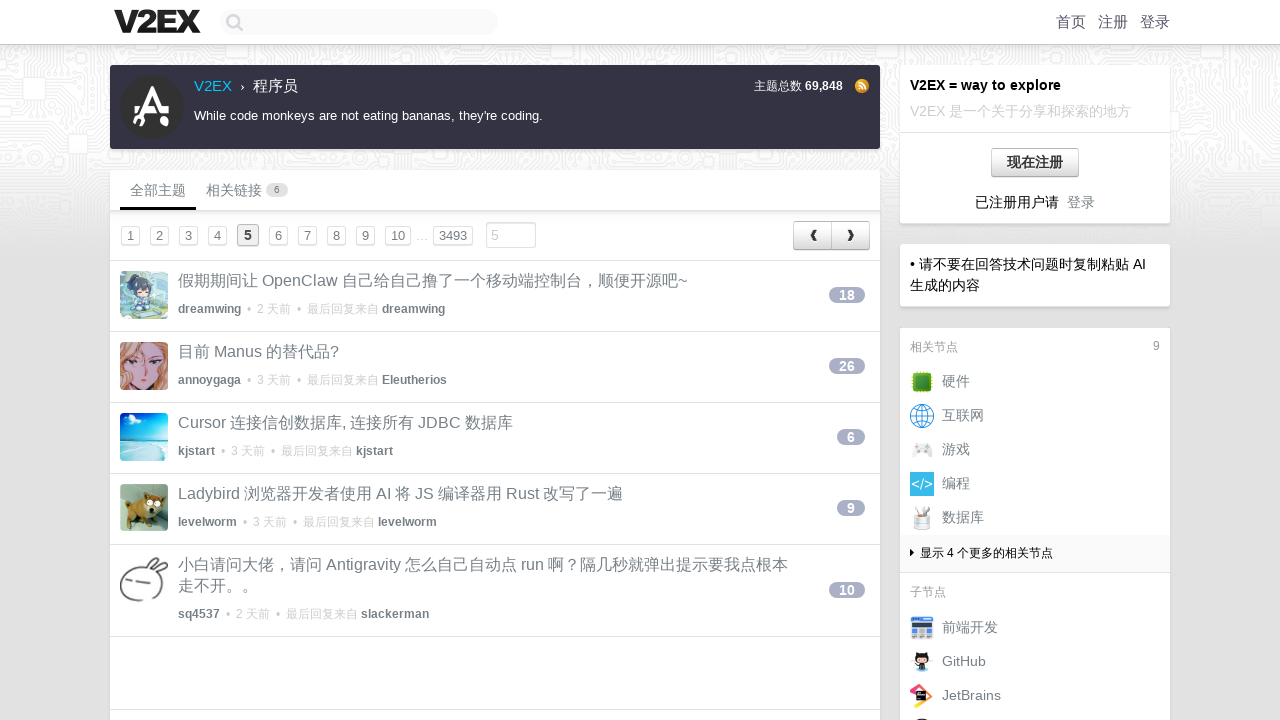

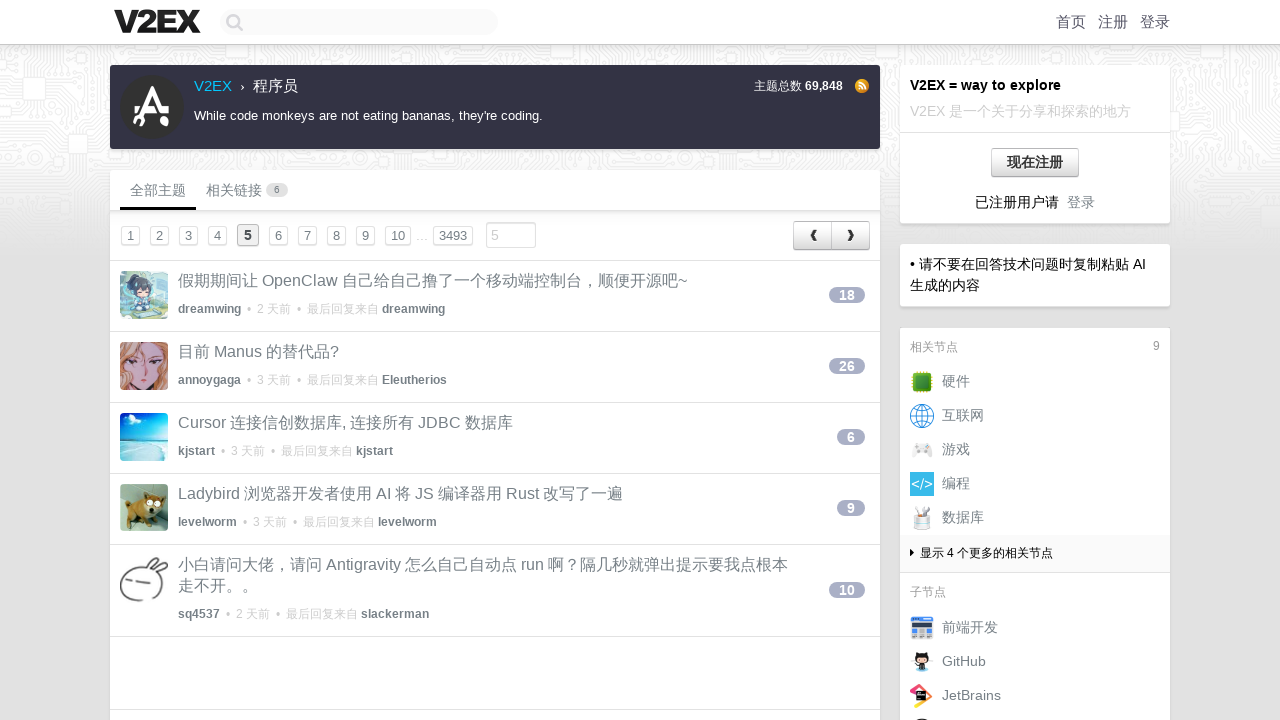